Tests file download functionality by clicking on a download link and verifying the file was downloaded

Starting URL: https://the-internet.herokuapp.com/download

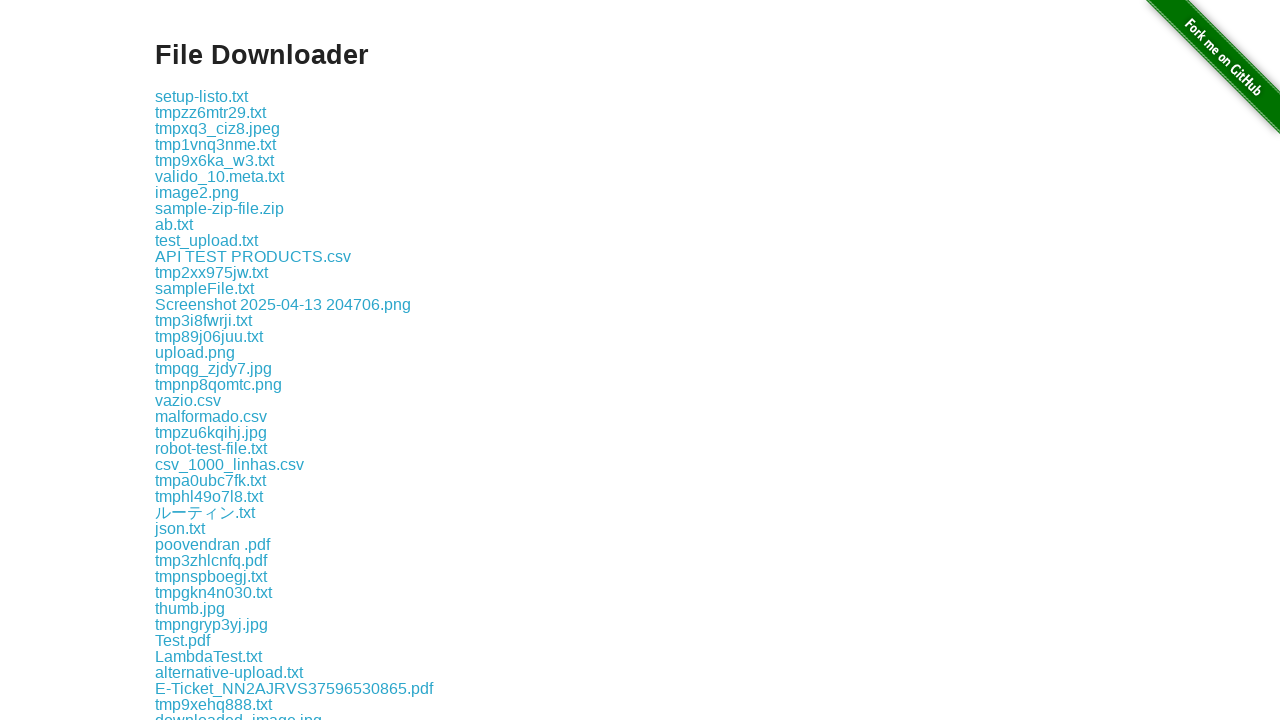

Clicked on logo.png download link at (219, 360) on text=logo.png
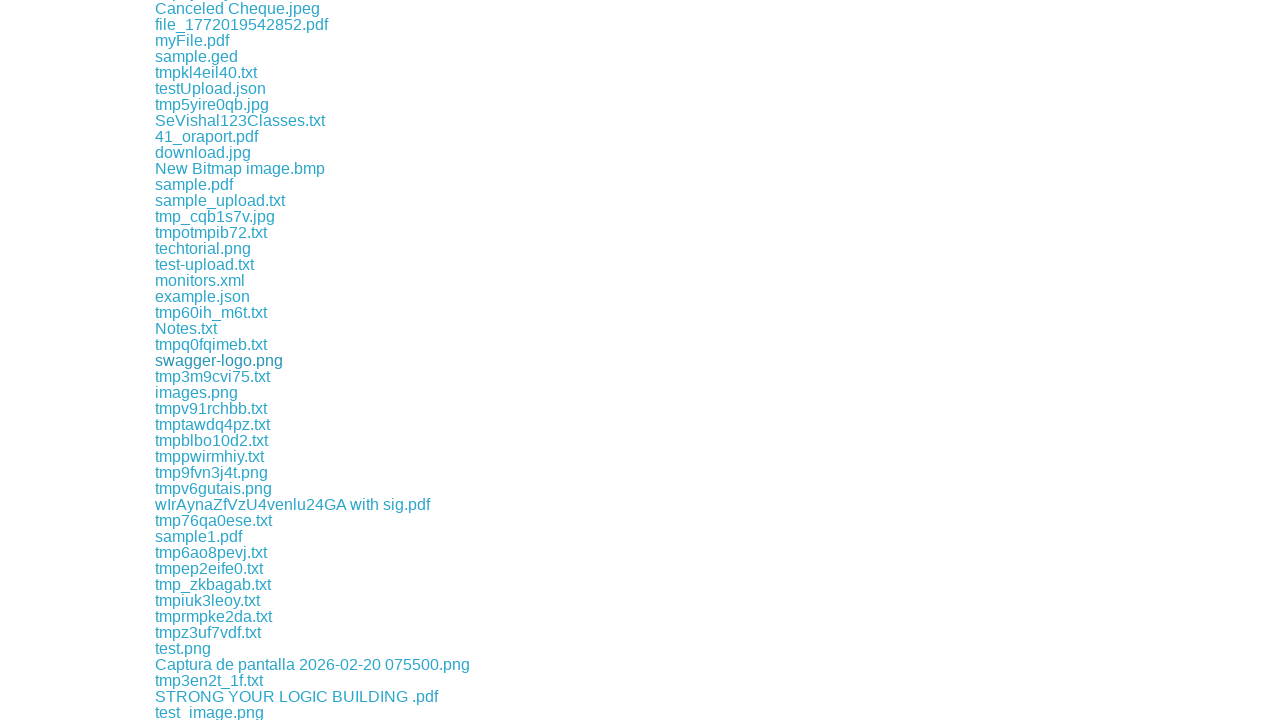

Initiated download and waited for completion at (219, 360) on text=logo.png
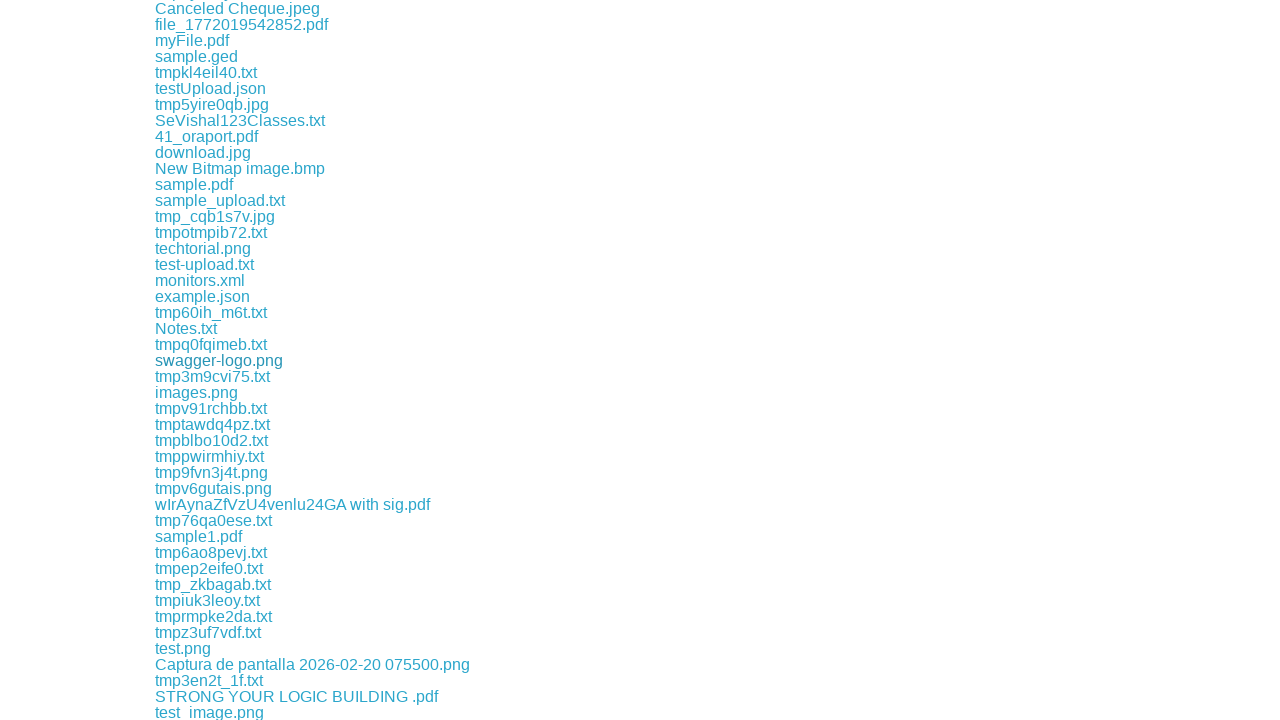

Verified download completed successfully with no errors
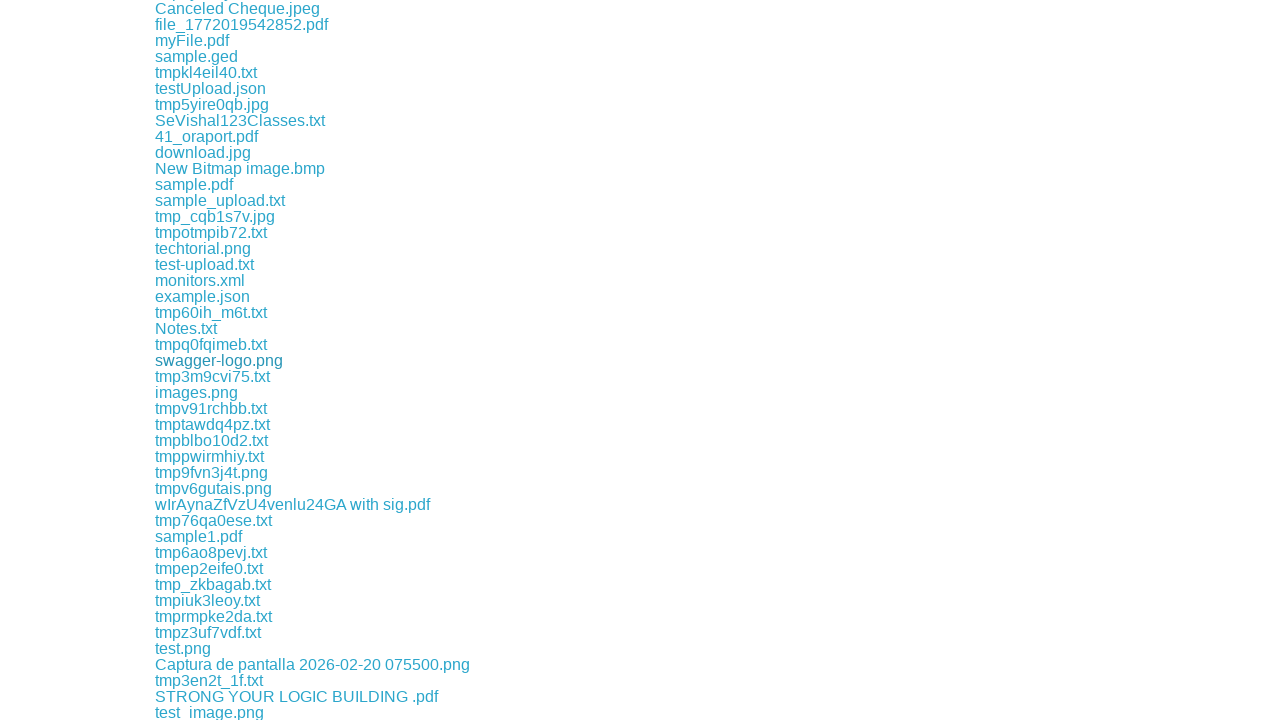

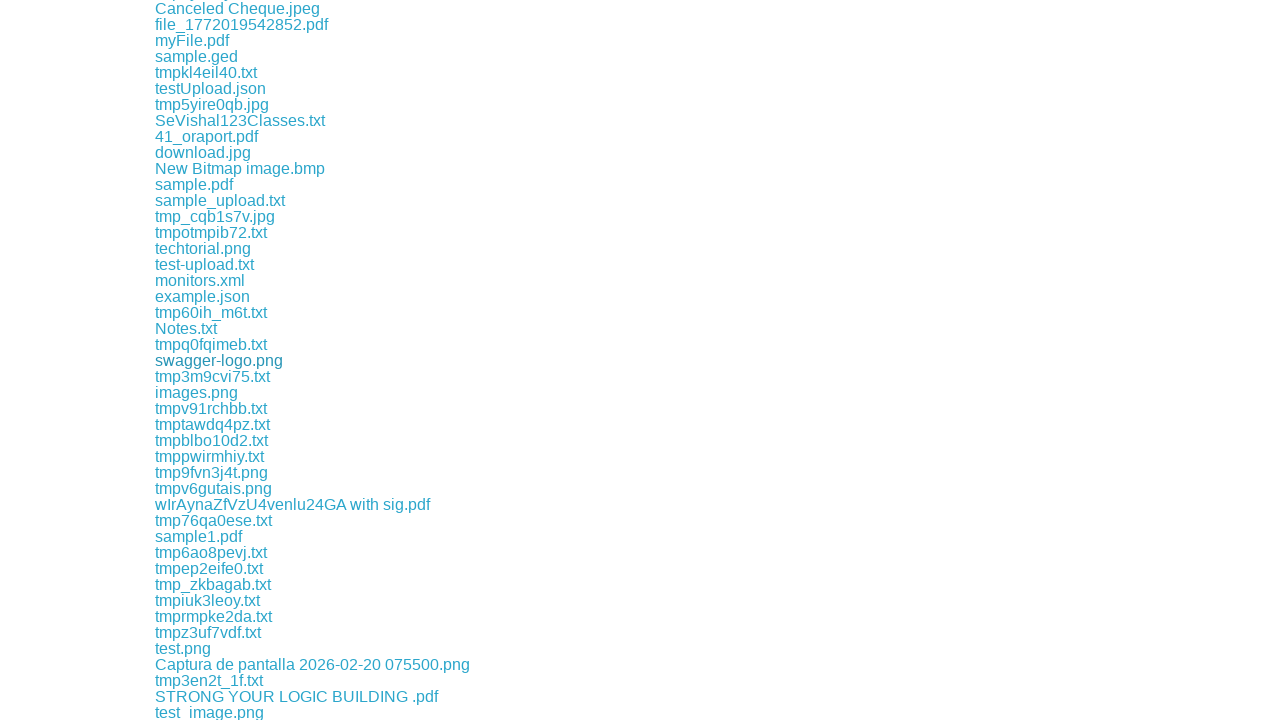